Tests various link behaviors on demoqa.com including links that open in new tabs and links that trigger API calls with different response codes

Starting URL: https://demoqa.com/

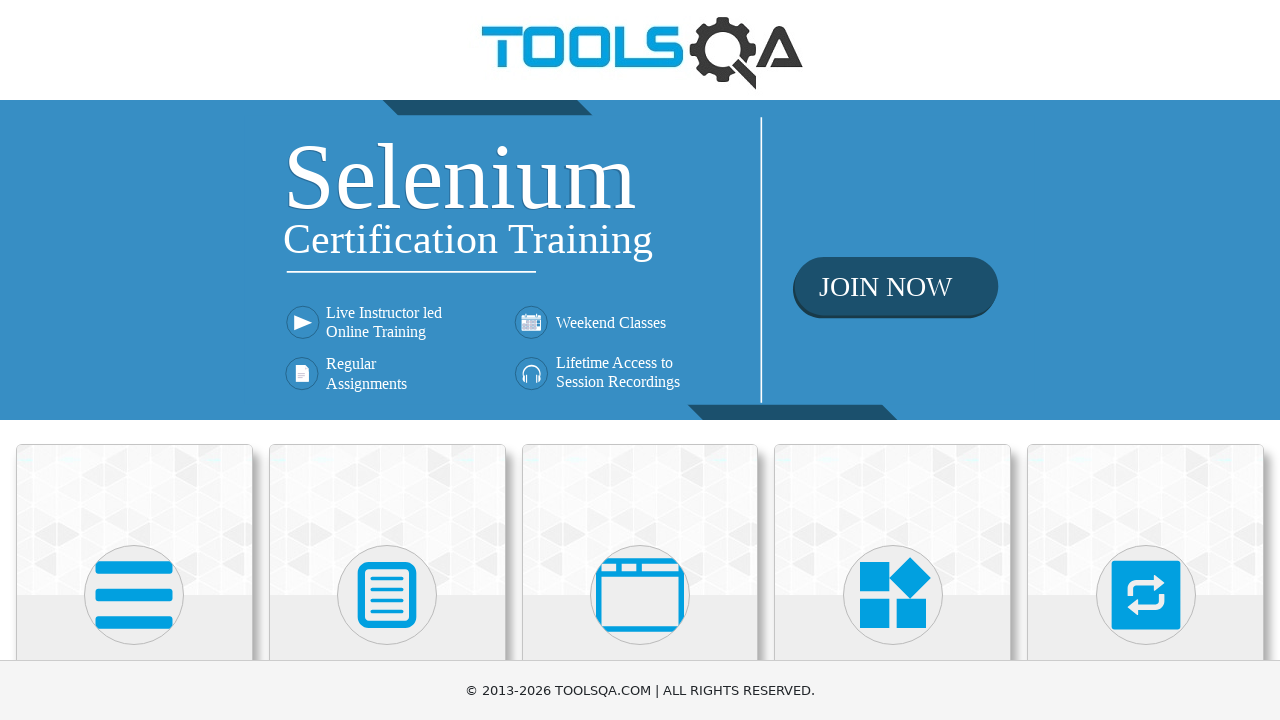

Clicked on Elements section at (134, 577) on xpath=//div[h5='Elements']//h5//..//..
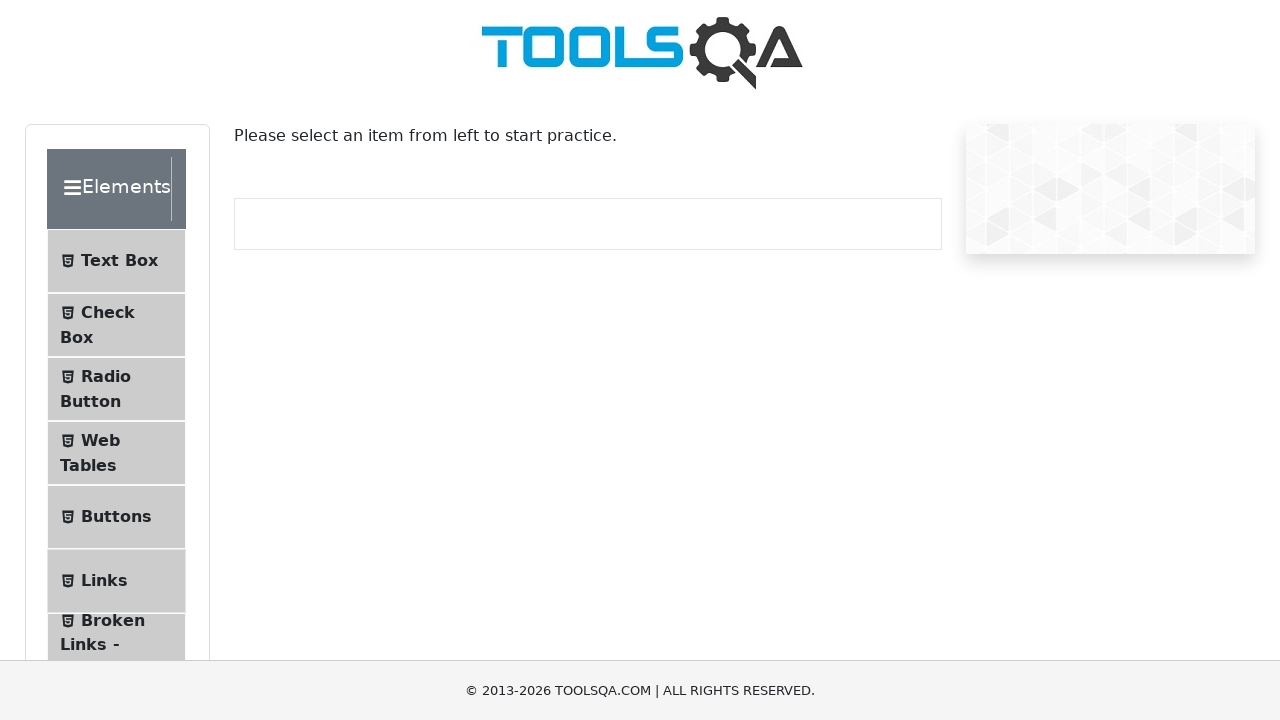

Clicked on Links menu item at (104, 581) on xpath=//ul[@class='menu-list']//li[6]//span[text()='Links']
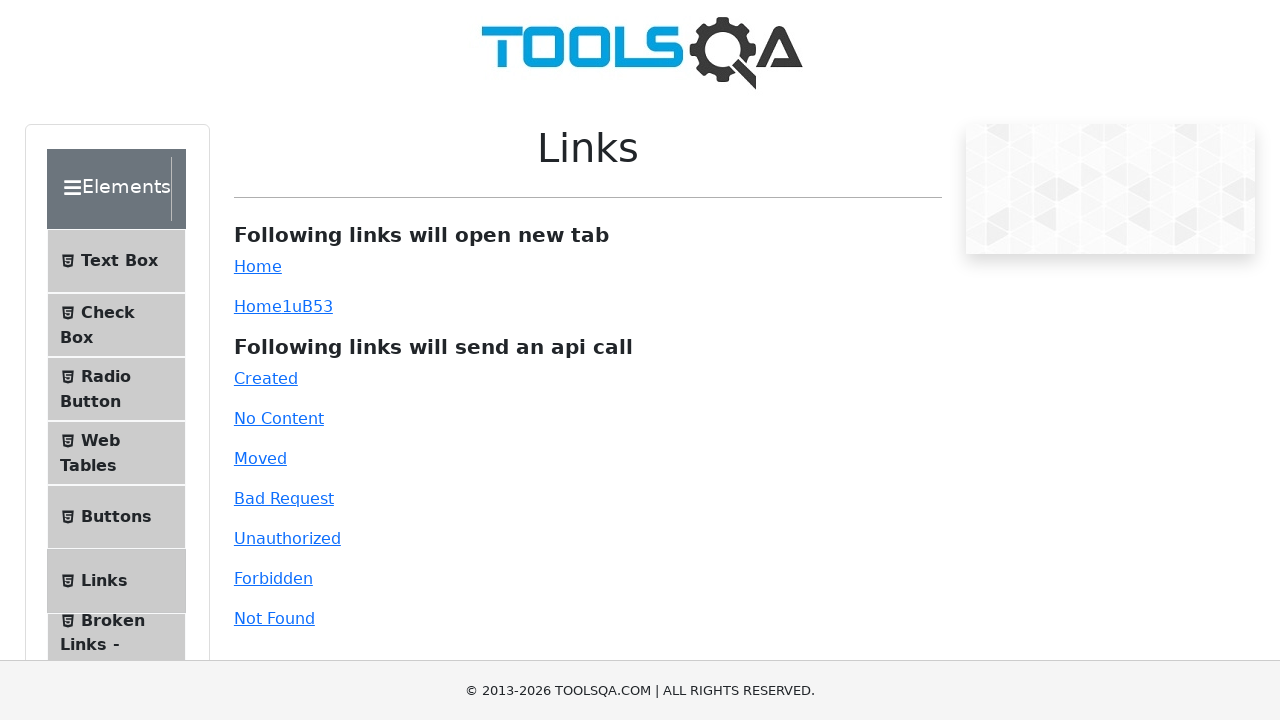

Stored current page context for tab switching
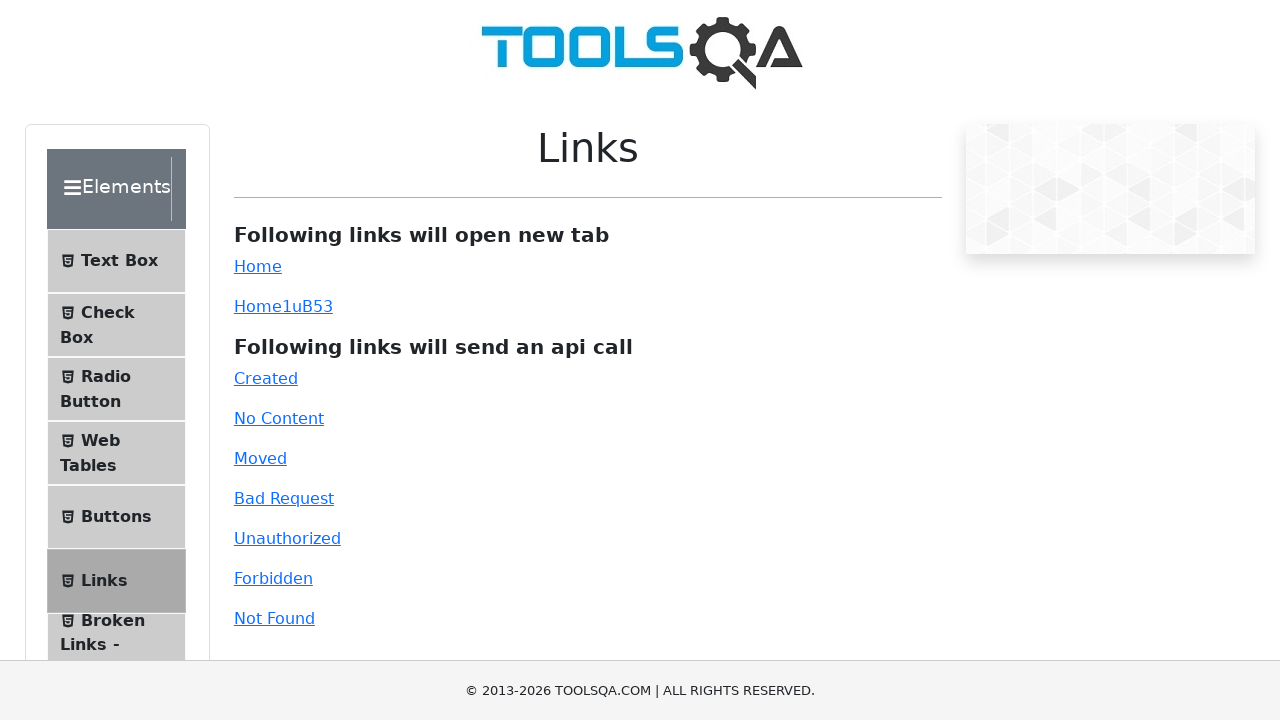

Clicked Simple Link and new tab opened at (258, 266) on #simpleLink
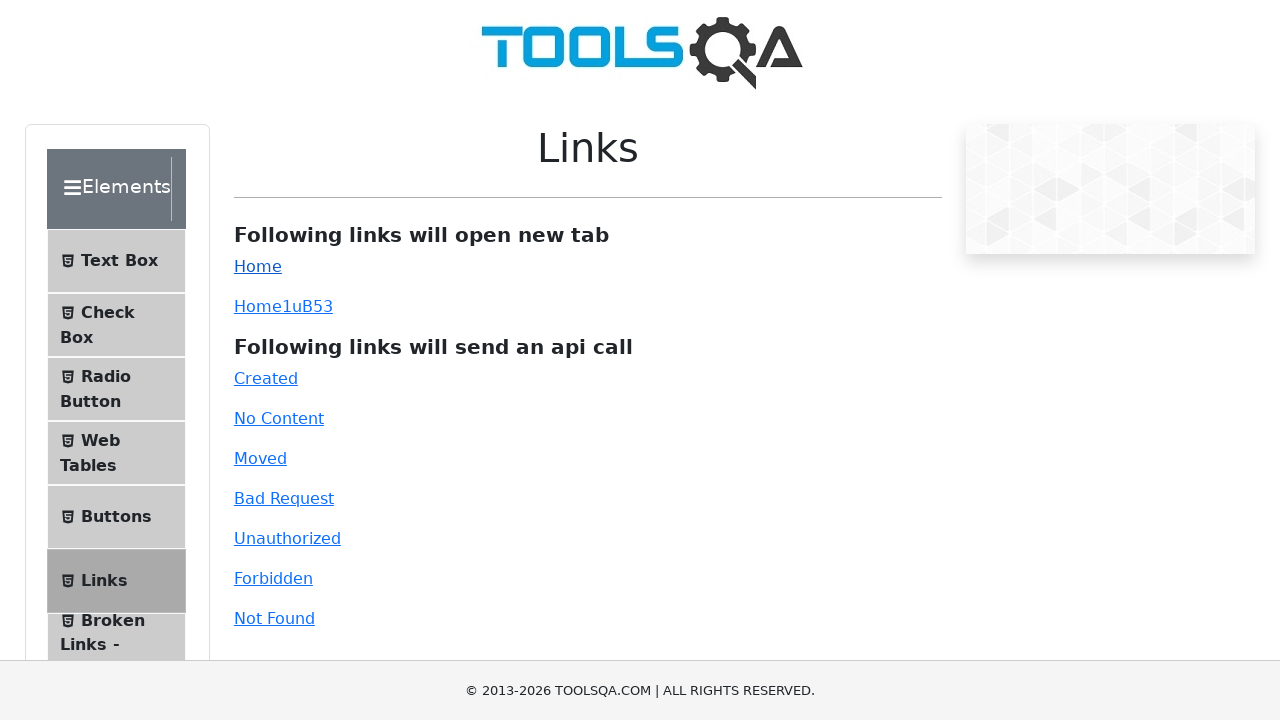

Closed new tab from Simple Link
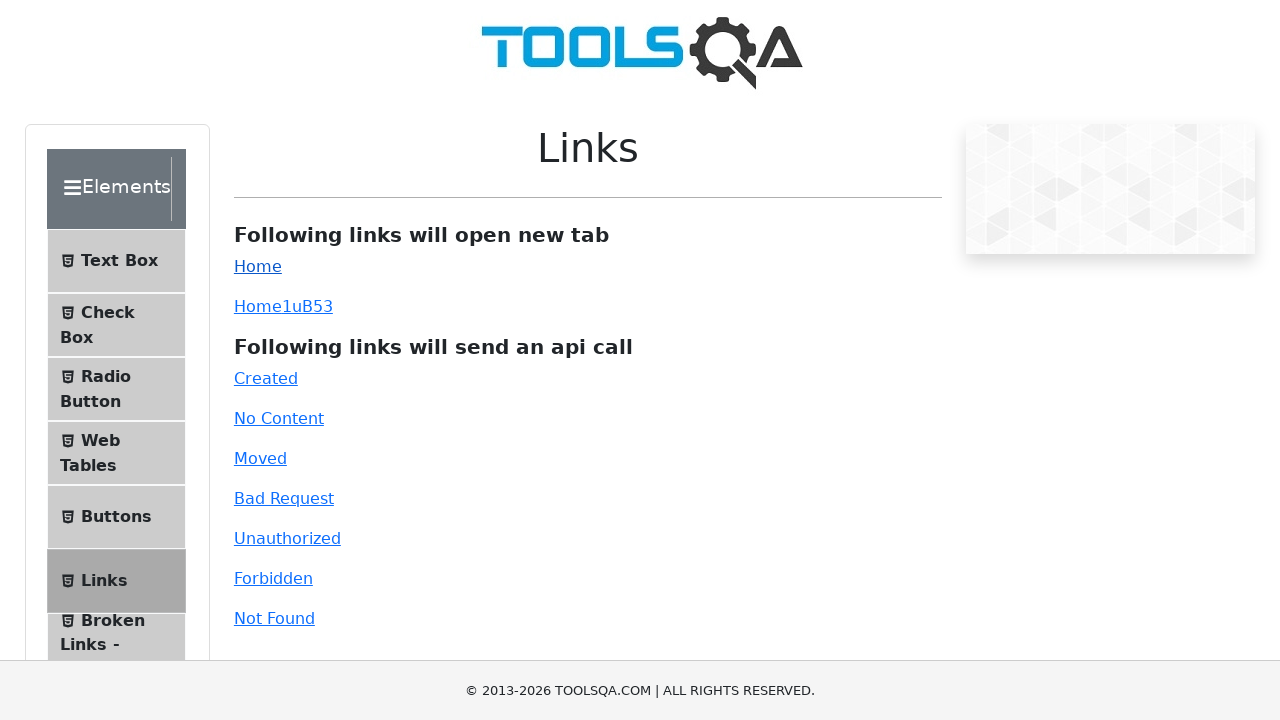

Clicked Dynamic Link and new tab opened at (258, 306) on #dynamicLink
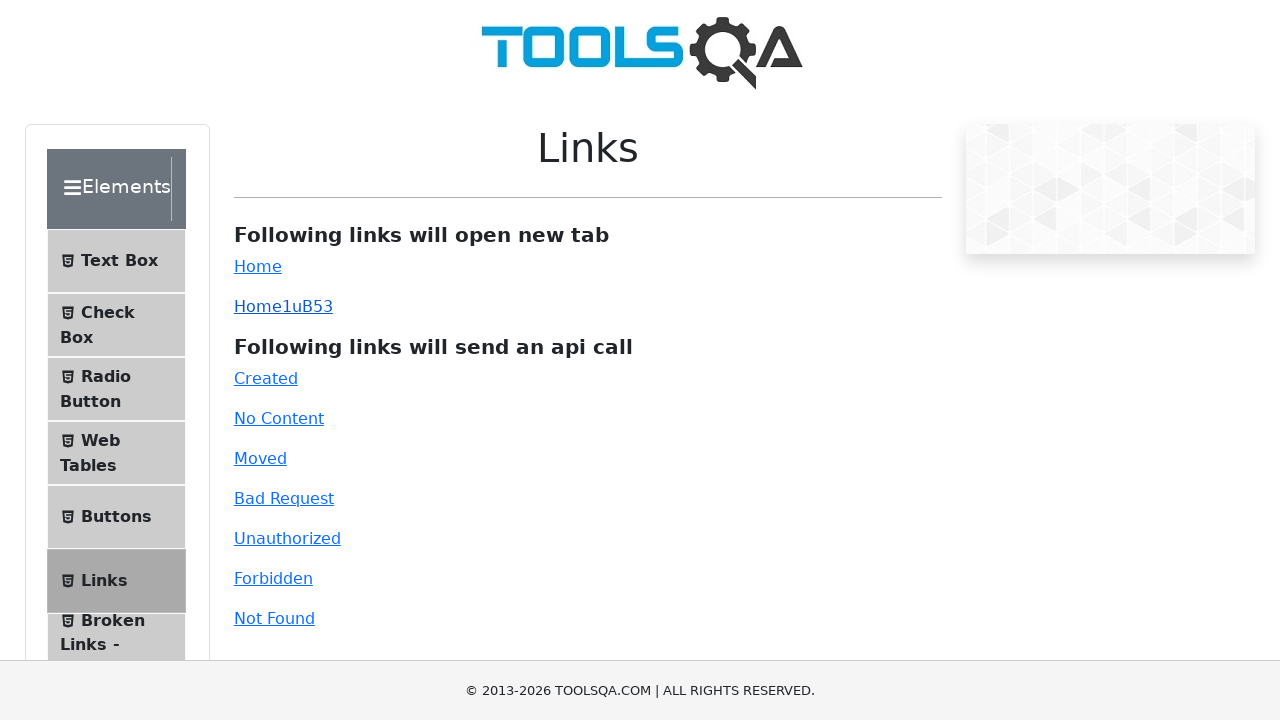

Closed new tab from Dynamic Link
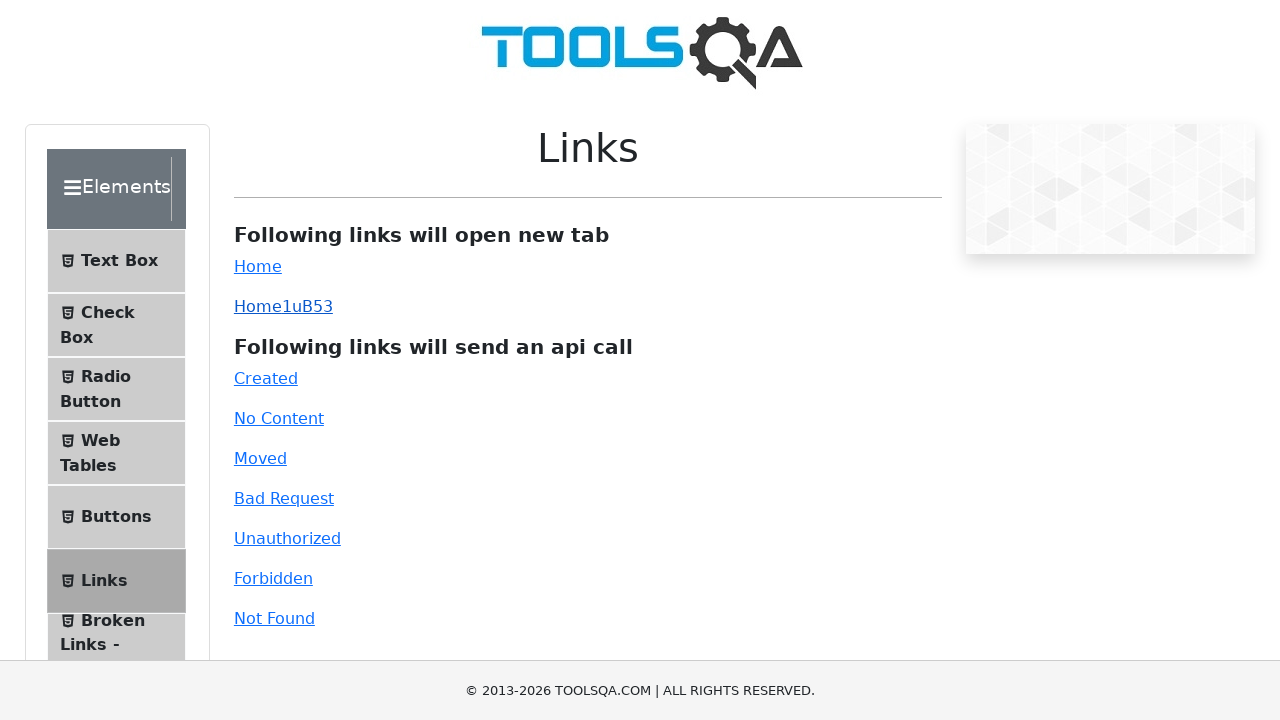

Clicked Created link (HTTP 201 response) at (266, 378) on xpath=//div[@id='linkWrapper']//a[@id='created']
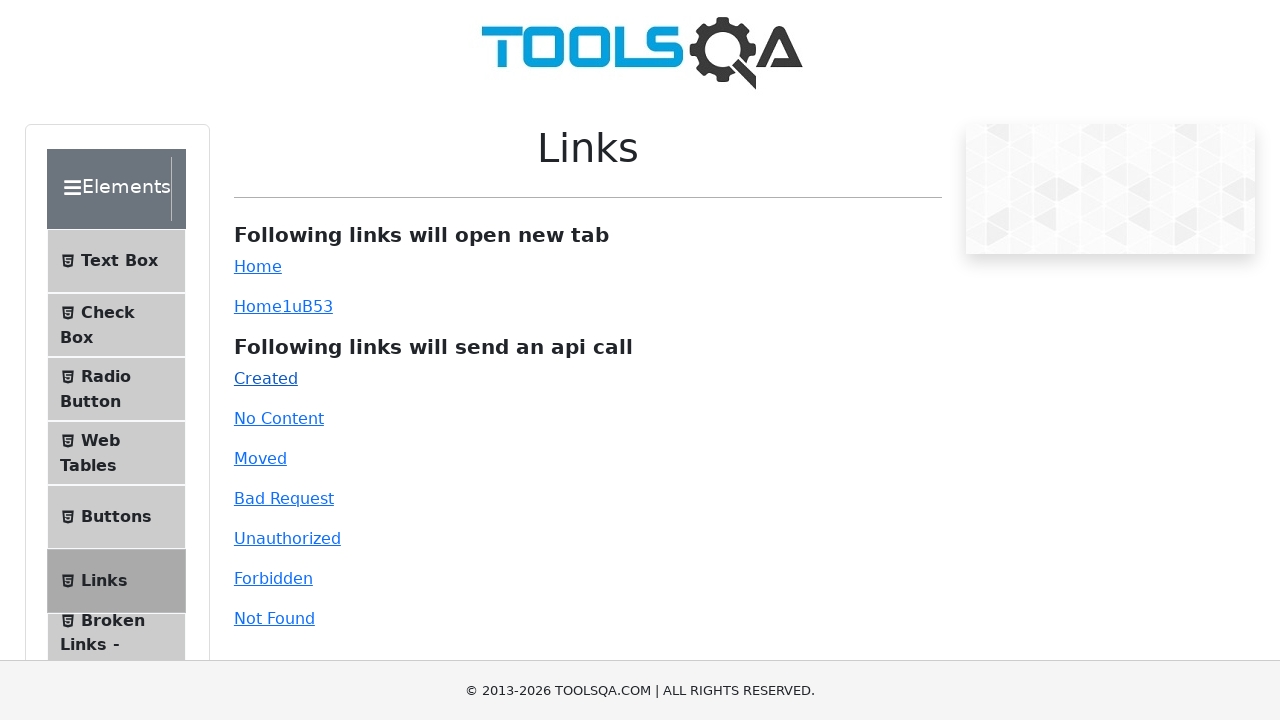

Link response appeared for Created link
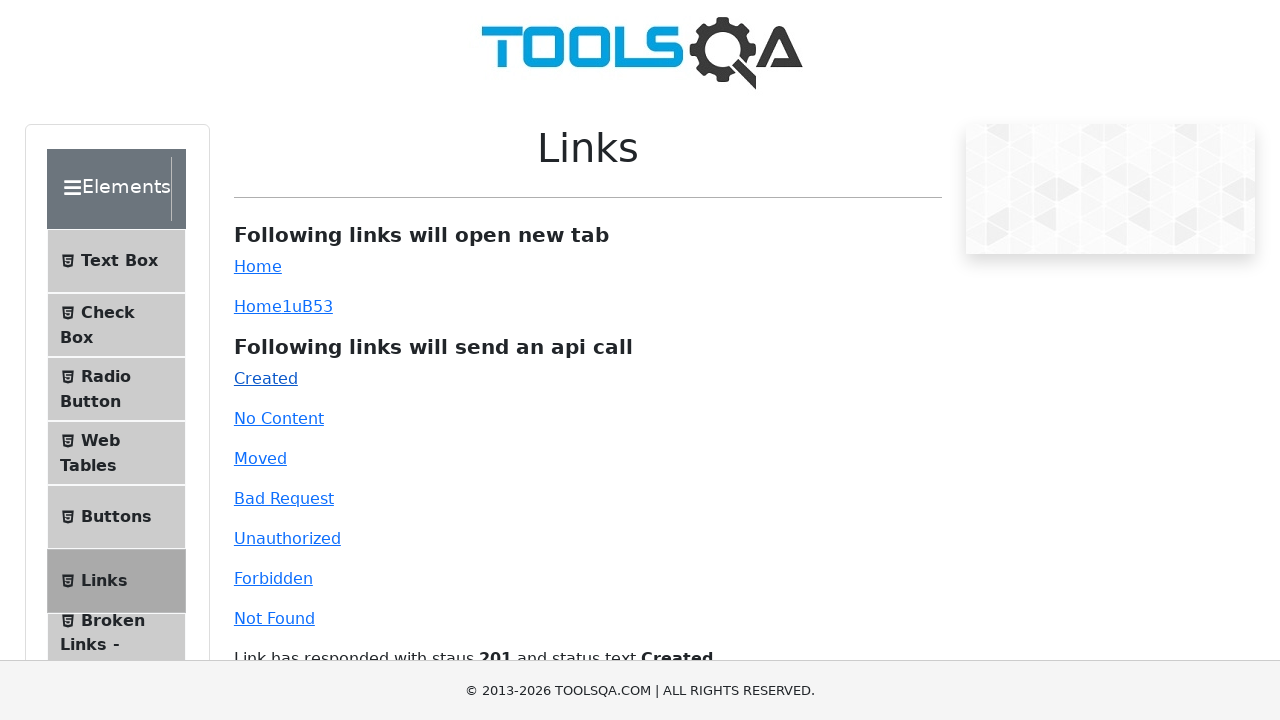

Clicked No Content link (HTTP 204 response) at (279, 418) on xpath=//div[@id='linkWrapper']//a[@id='no-content']
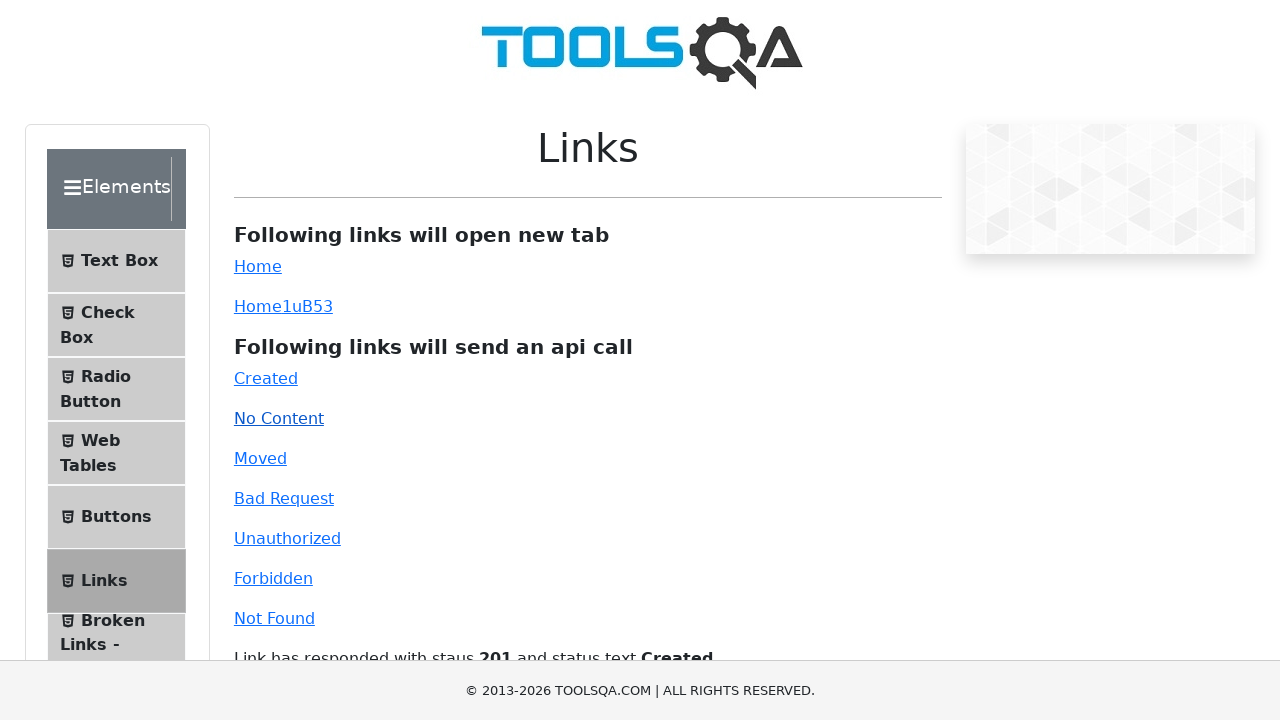

Waited for No Content link response
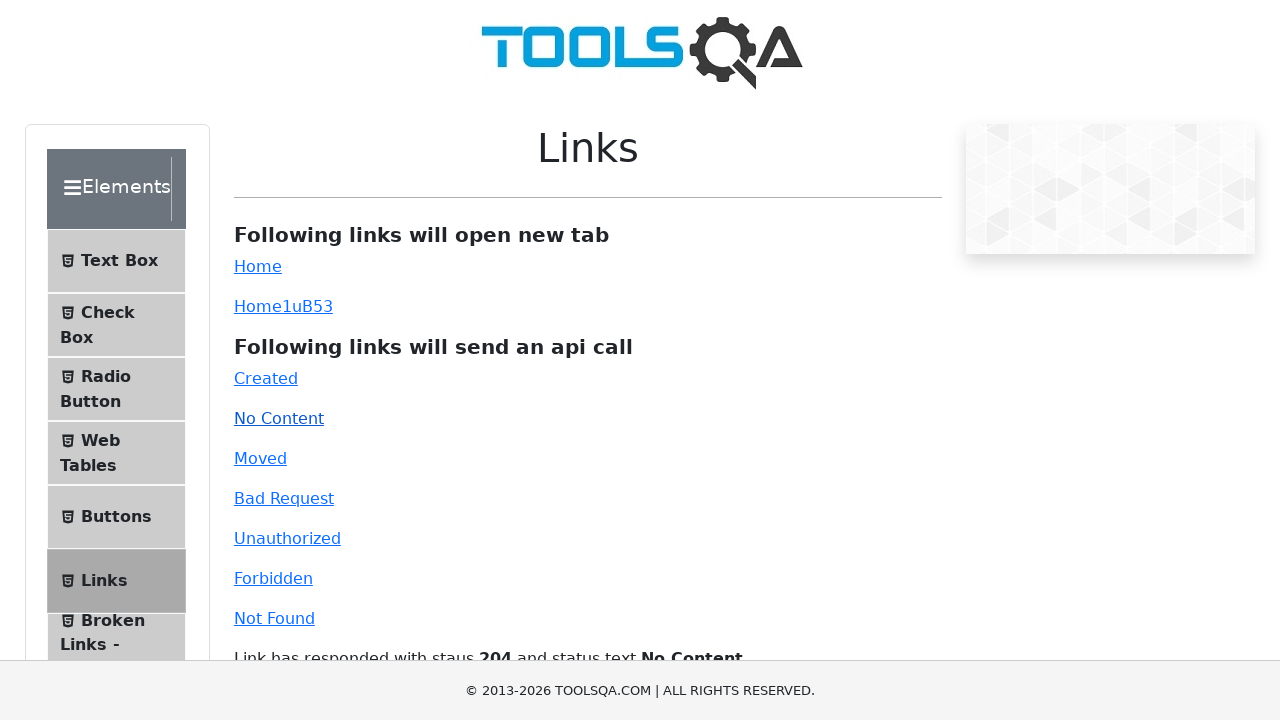

Clicked Moved link (HTTP 301 response) at (260, 458) on xpath=//div[@id='linkWrapper']//a[@id='moved']
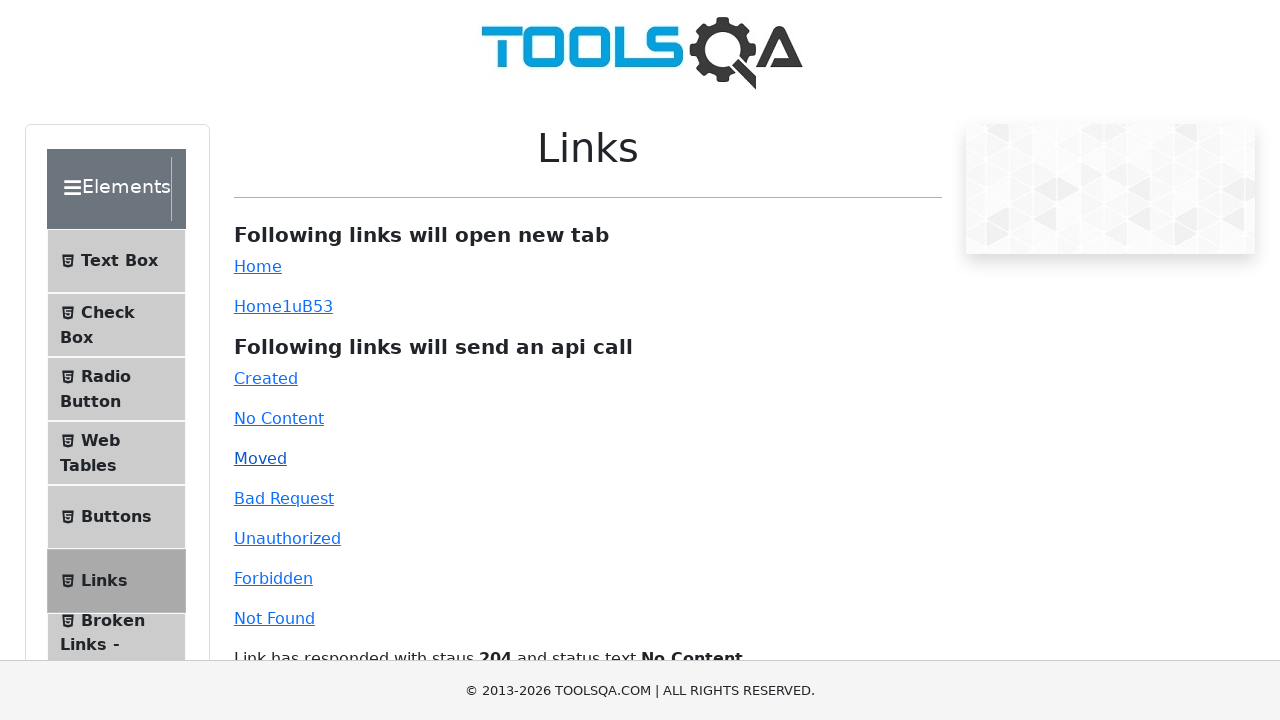

Waited for Moved link response
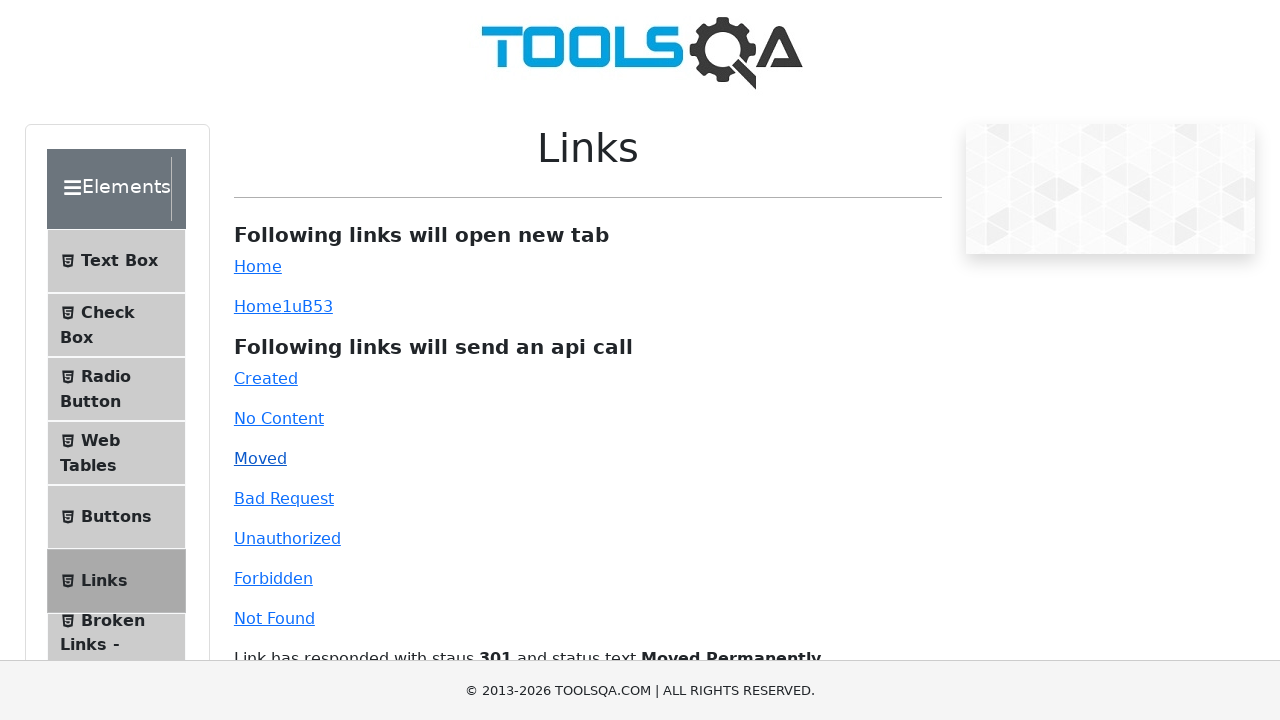

Clicked Bad Request link (HTTP 400 response) at (284, 498) on xpath=//div[@id='linkWrapper']//a[@id='bad-request']
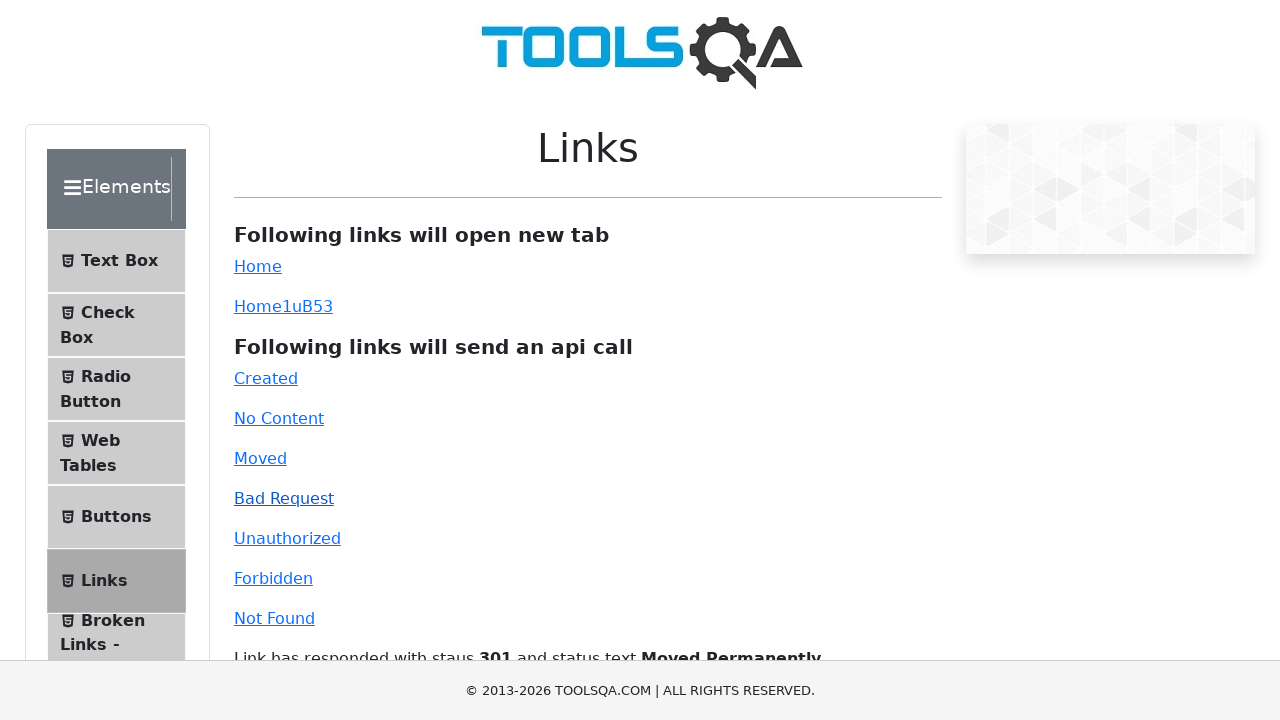

Waited for Bad Request link response
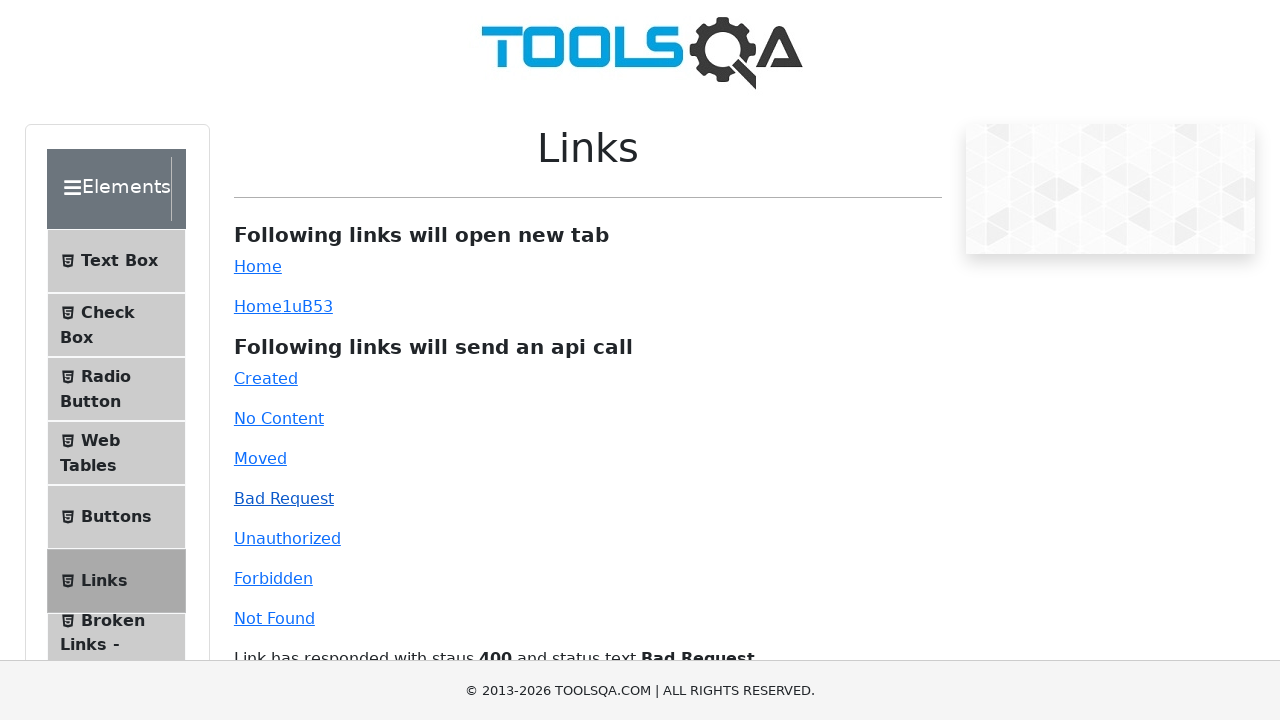

Clicked Unauthorized link (HTTP 401 response) at (287, 538) on xpath=//div[@id='linkWrapper']//a[@id='unauthorized']
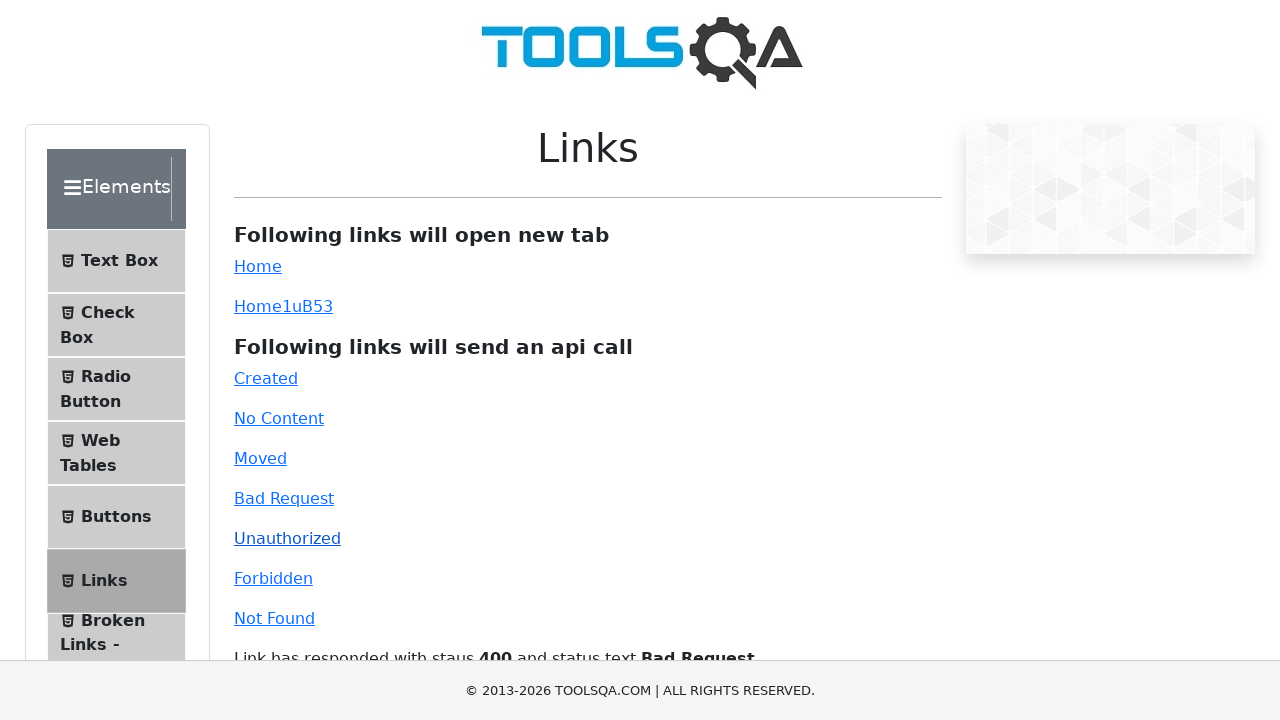

Waited for Unauthorized link response
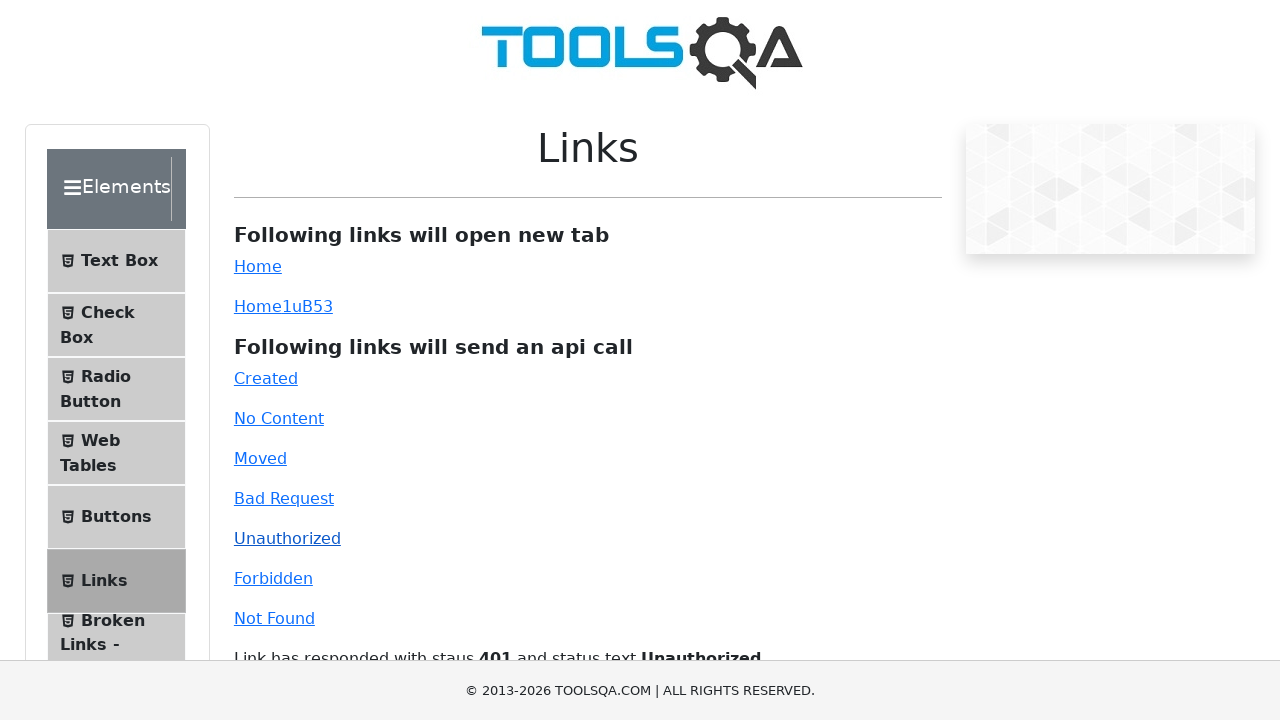

Clicked Forbidden link (HTTP 403 response) at (273, 578) on xpath=//div[@id='linkWrapper']//a[@id='forbidden']
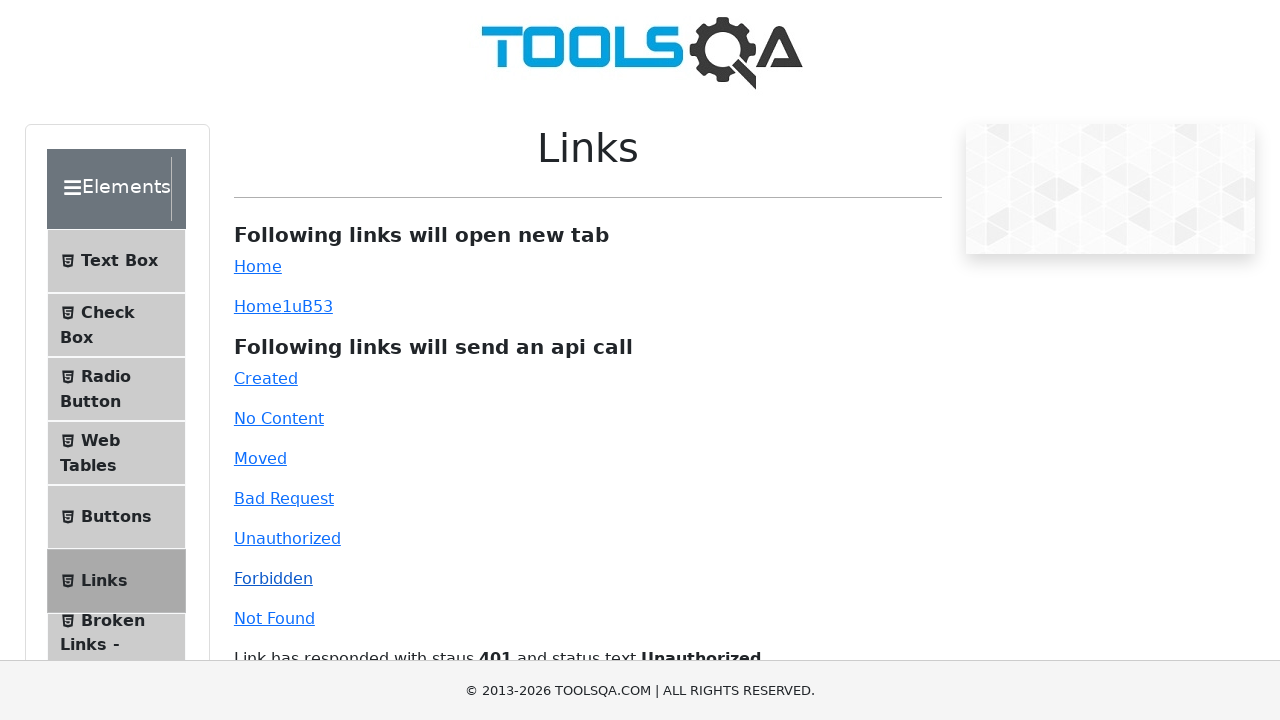

Waited for Forbidden link response
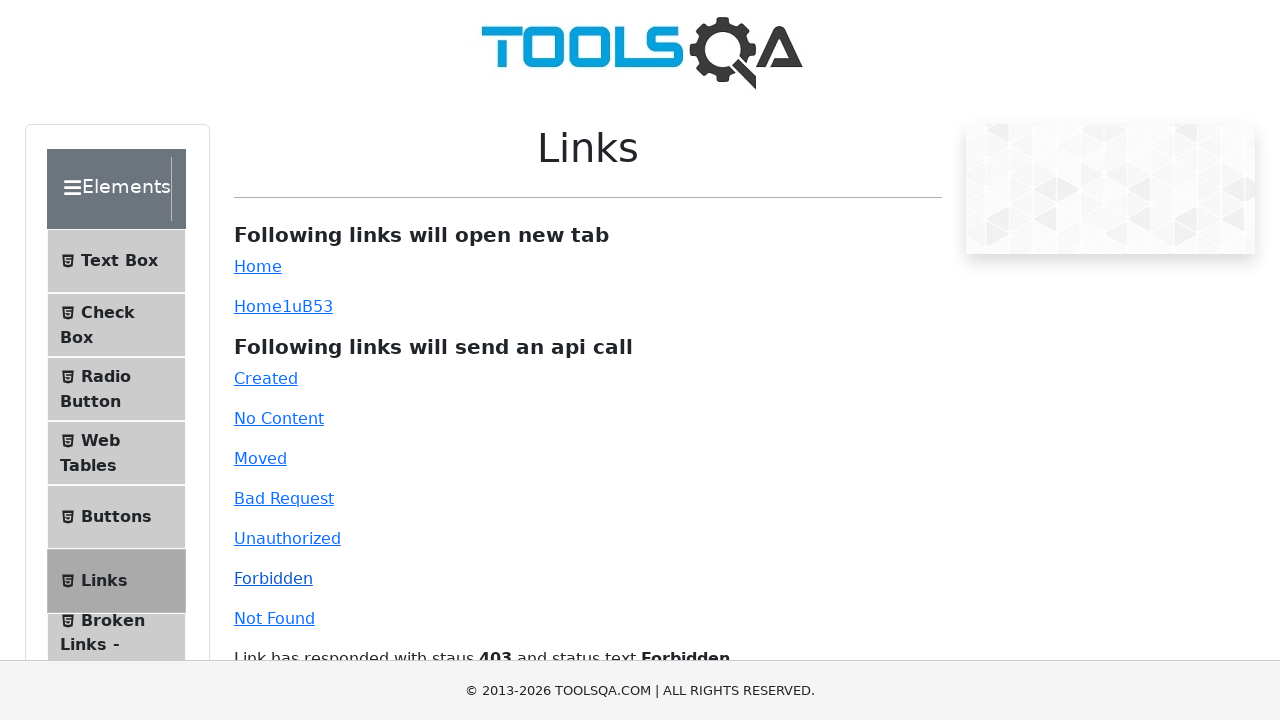

Clicked Invalid URL link (HTTP 500 response) at (274, 618) on xpath=//div[@id='linkWrapper']//a[@id='invalid-url']
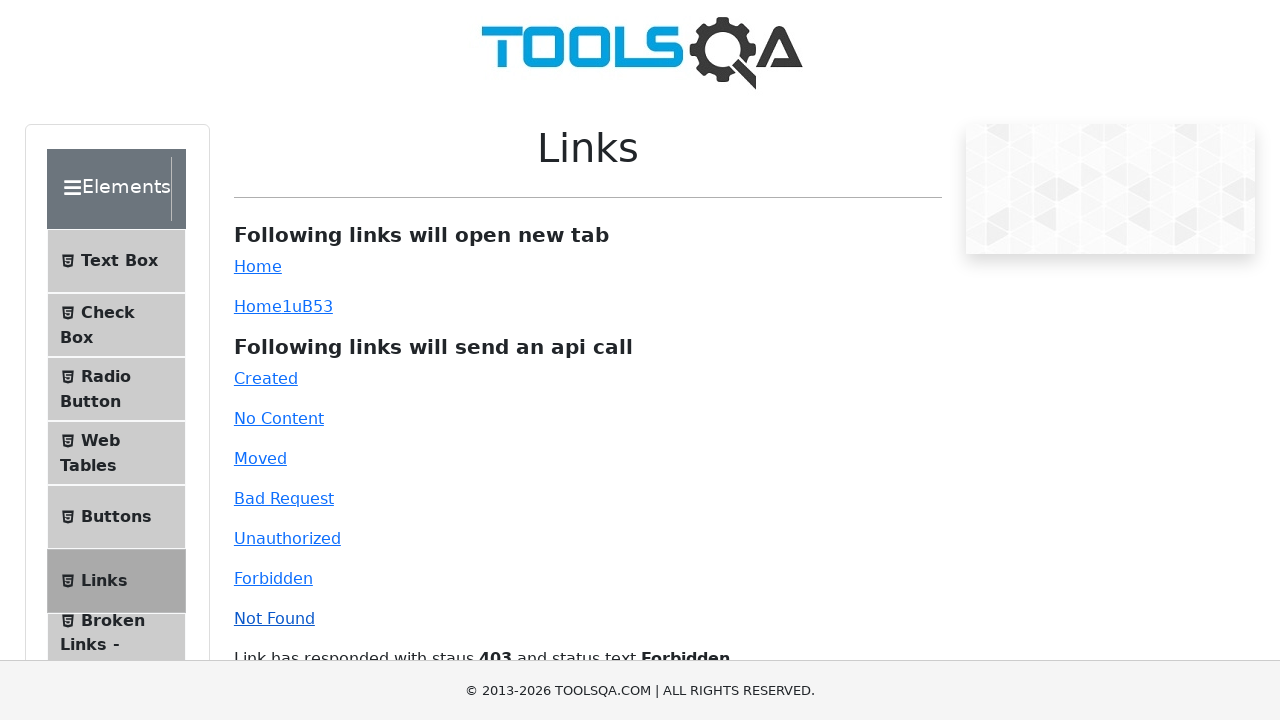

Waited for Invalid URL link response
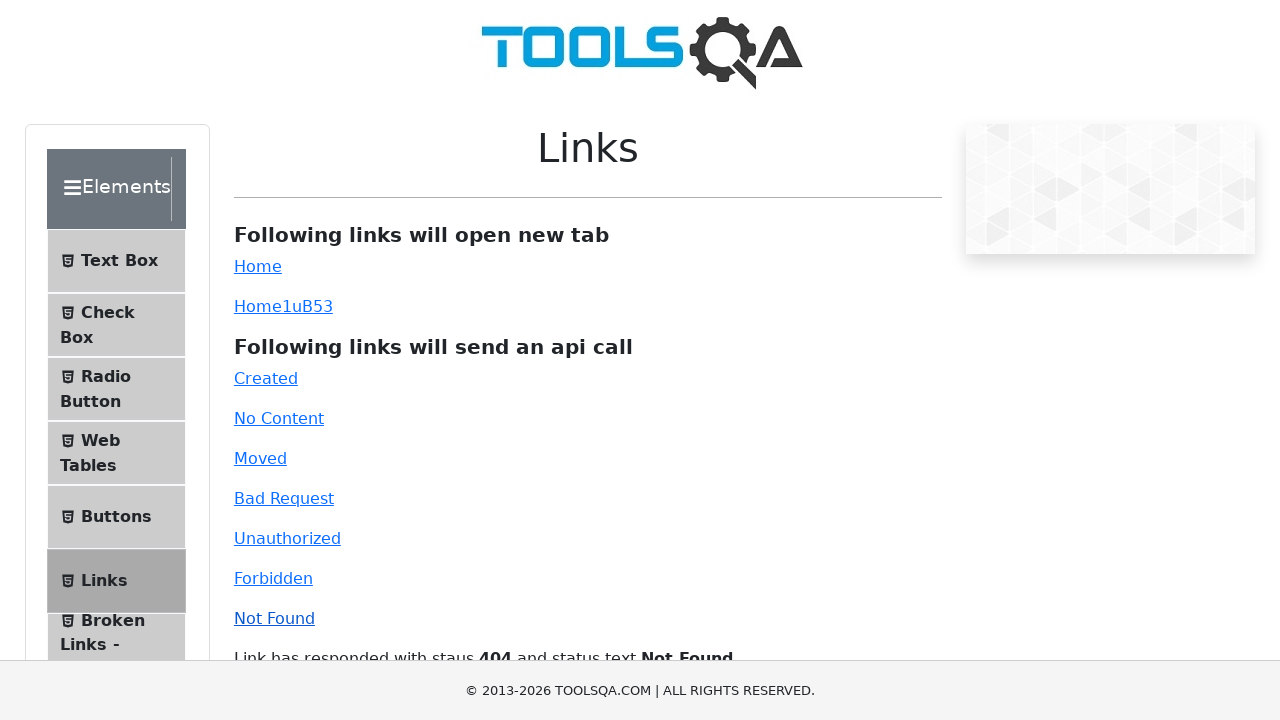

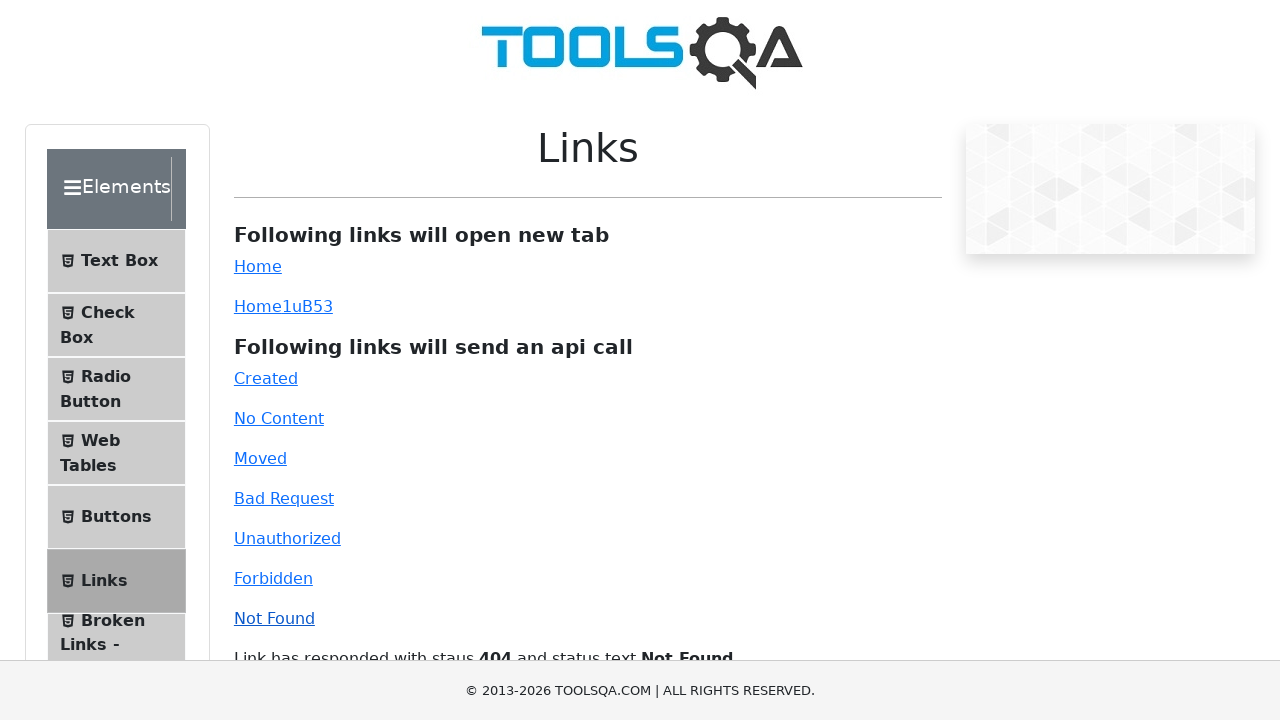